Tests Honda cost estimate form by scrolling to elements and selecting dropdown values for car model, province and registration area

Starting URL: https://www.honda.com.vn/o-to/du-toan-chi-phi

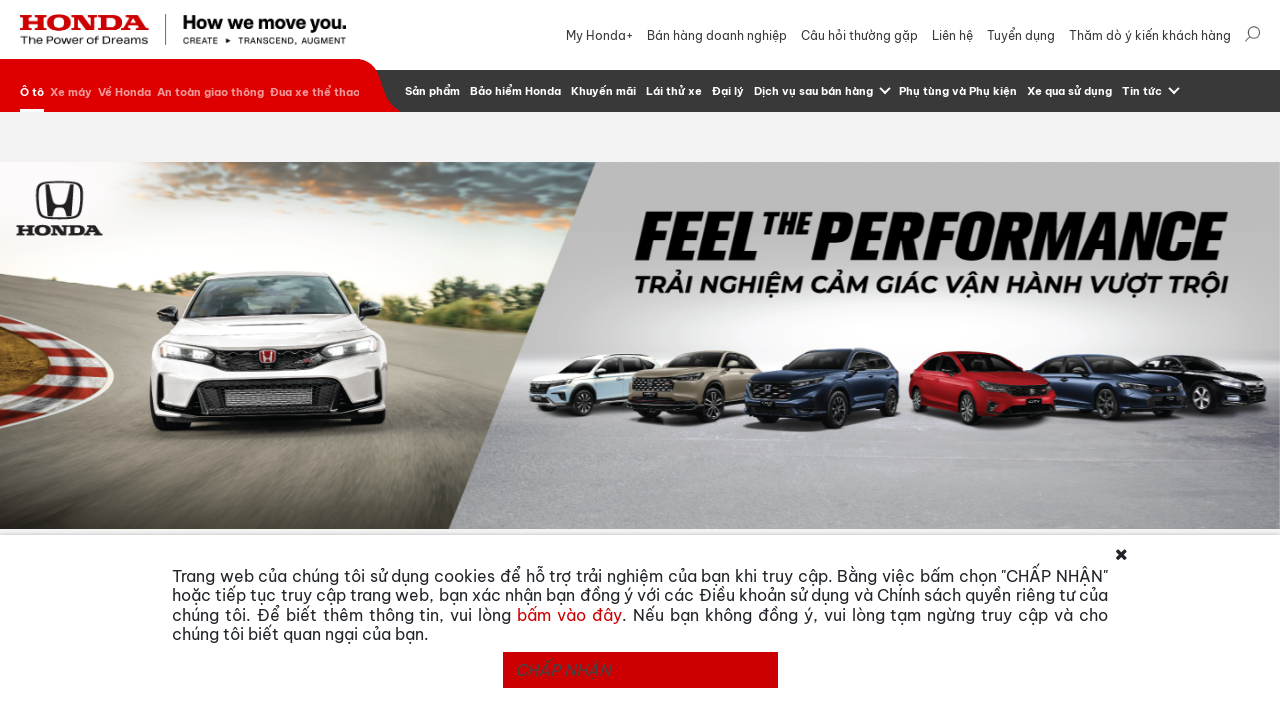

Scrolled to cost estimates section
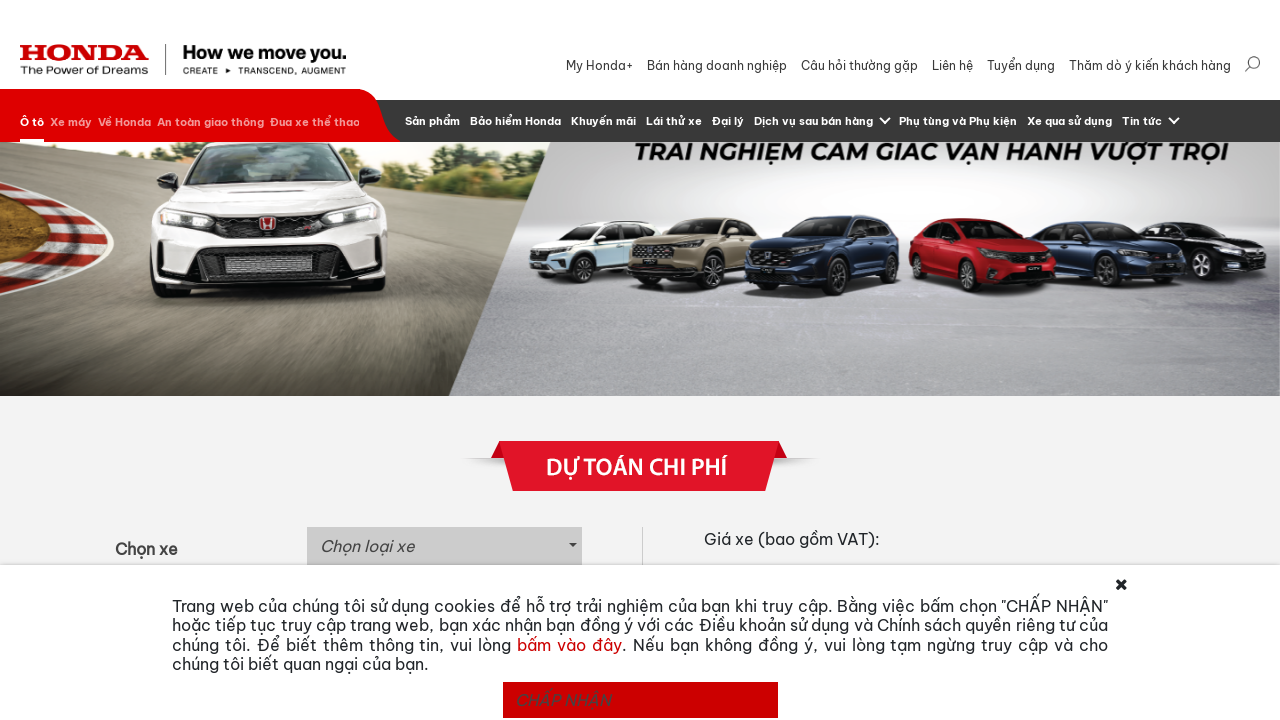

Waited 1 second for cost estimates section to load
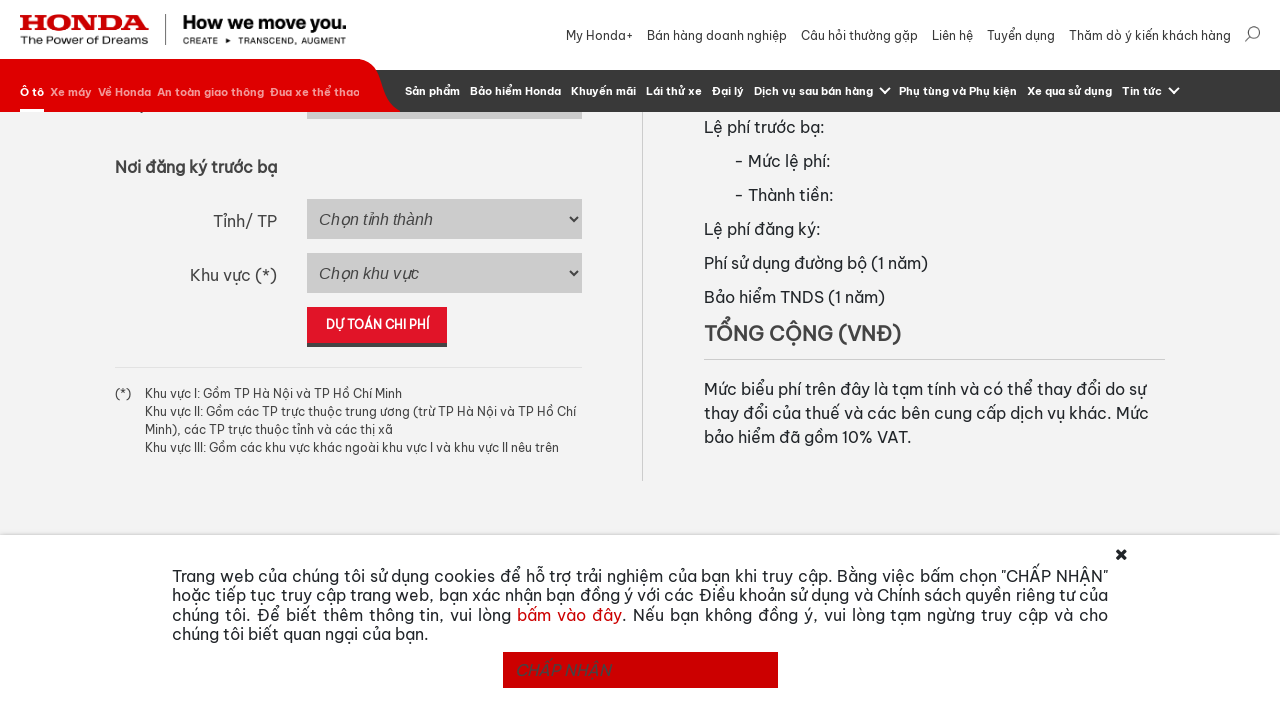

Scrolled to container element
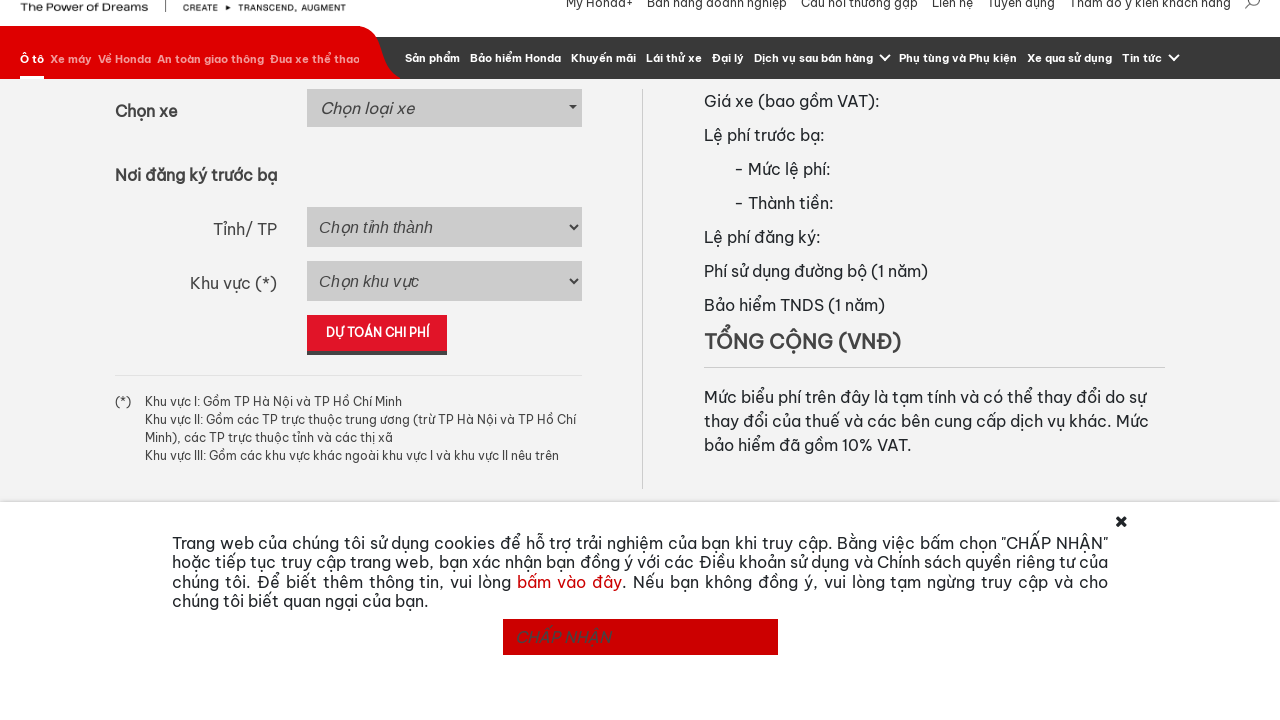

Waited 2 seconds for container to load
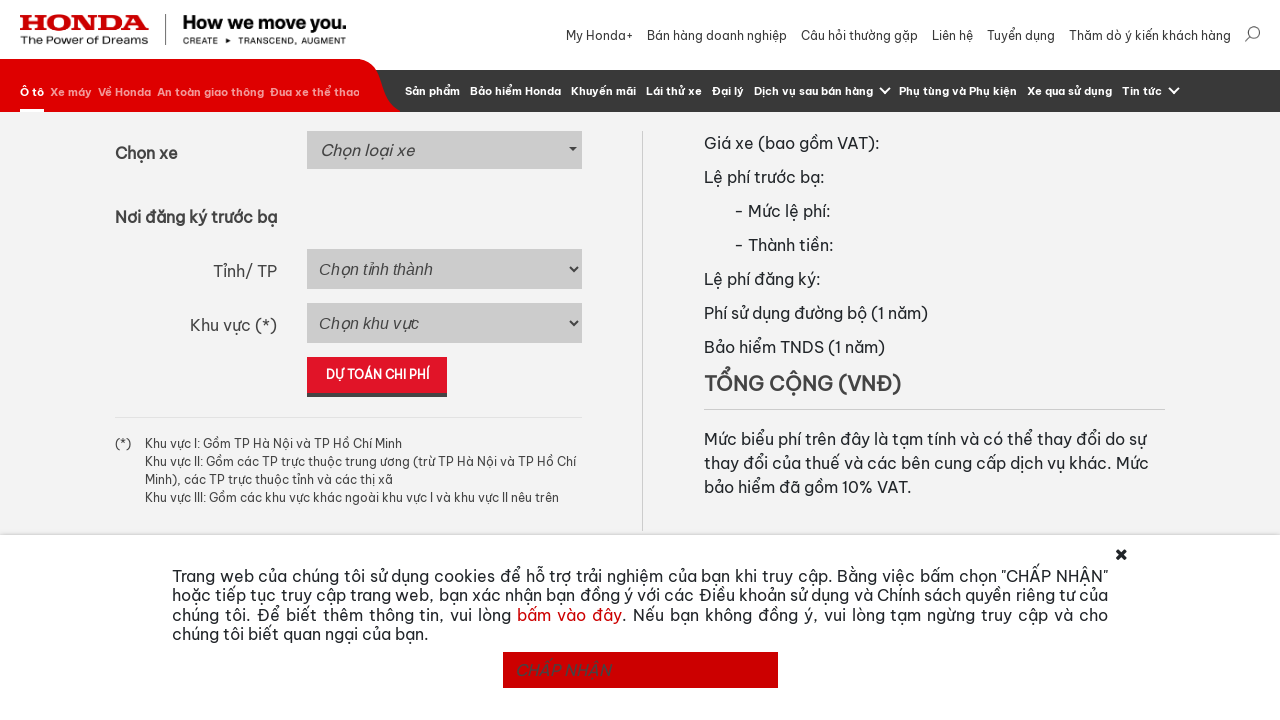

Clicked car model dropdown button at (444, 150) on button#selectize-input
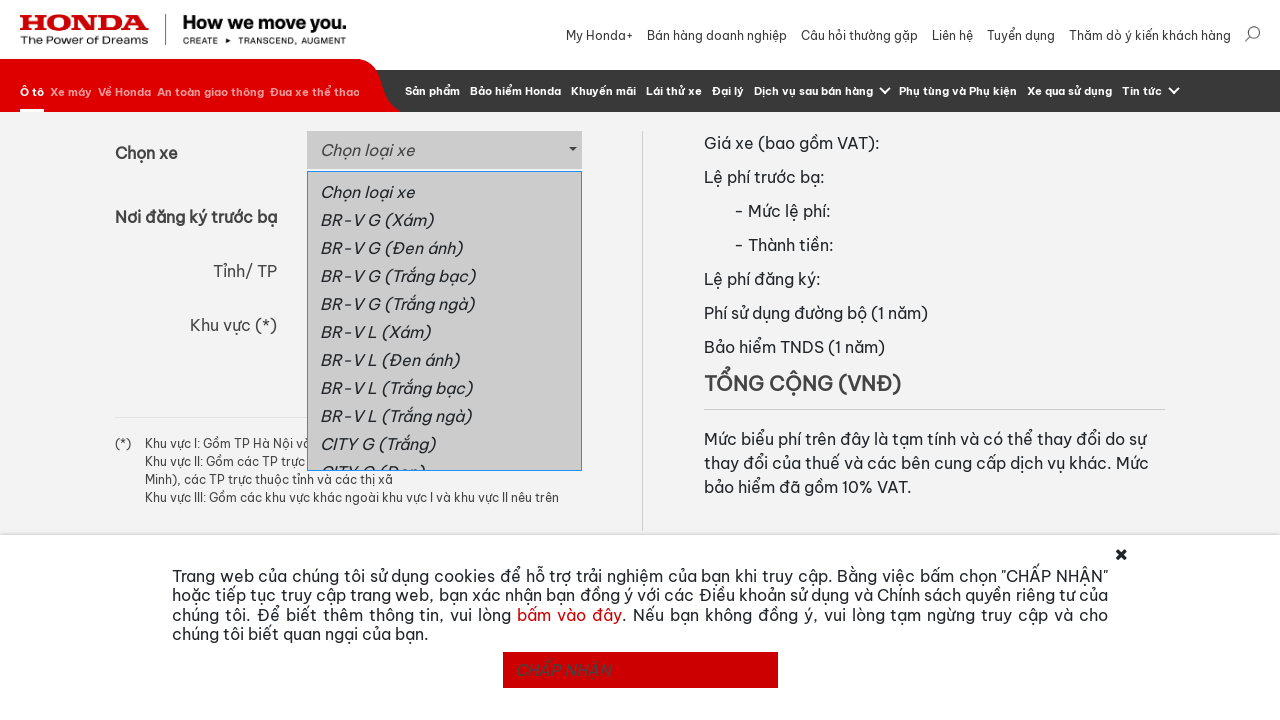

Waited for dropdown menu items to appear
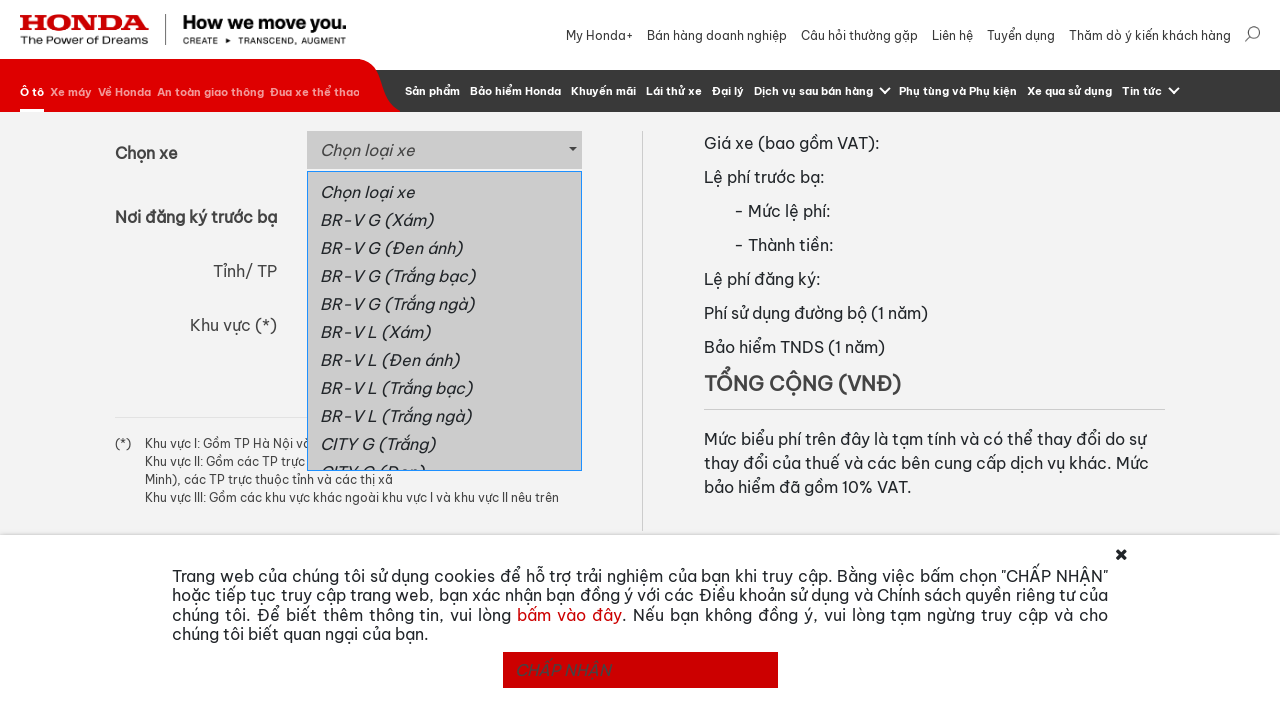

Selected 'CITY RS (Đỏ)' from car model dropdown
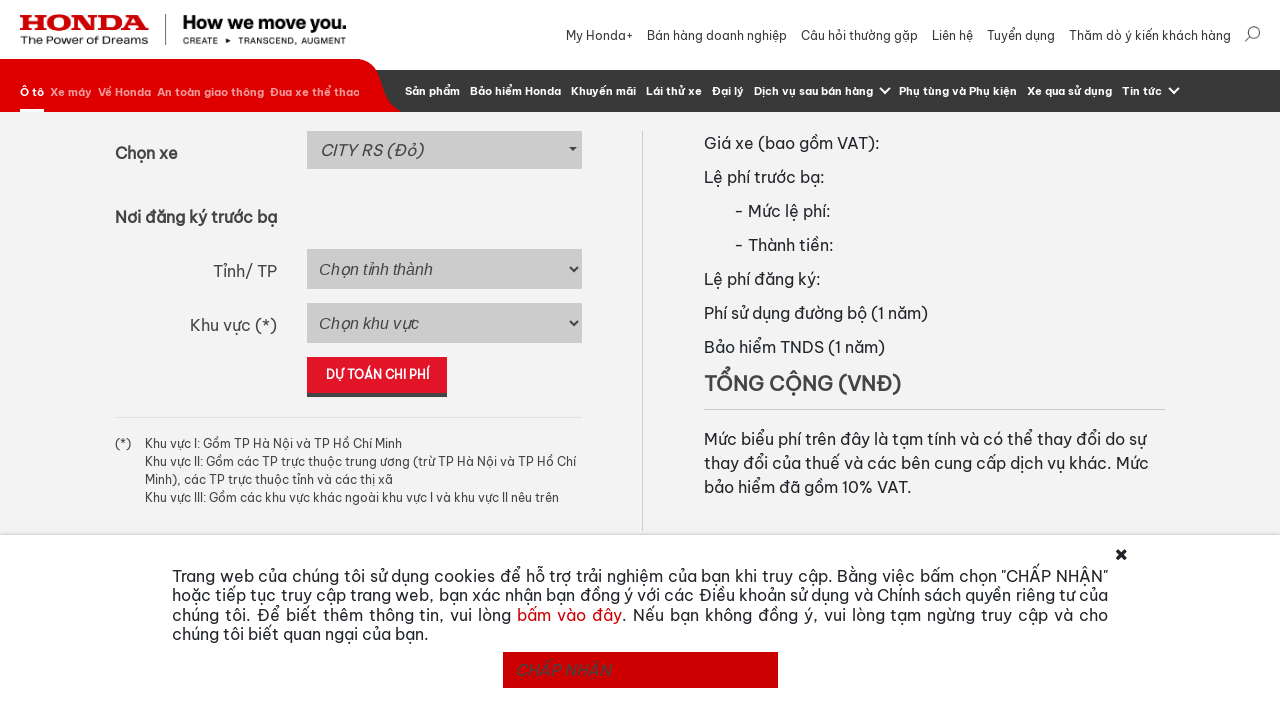

Selected 'Bắc Giang' province from dropdown on select#province
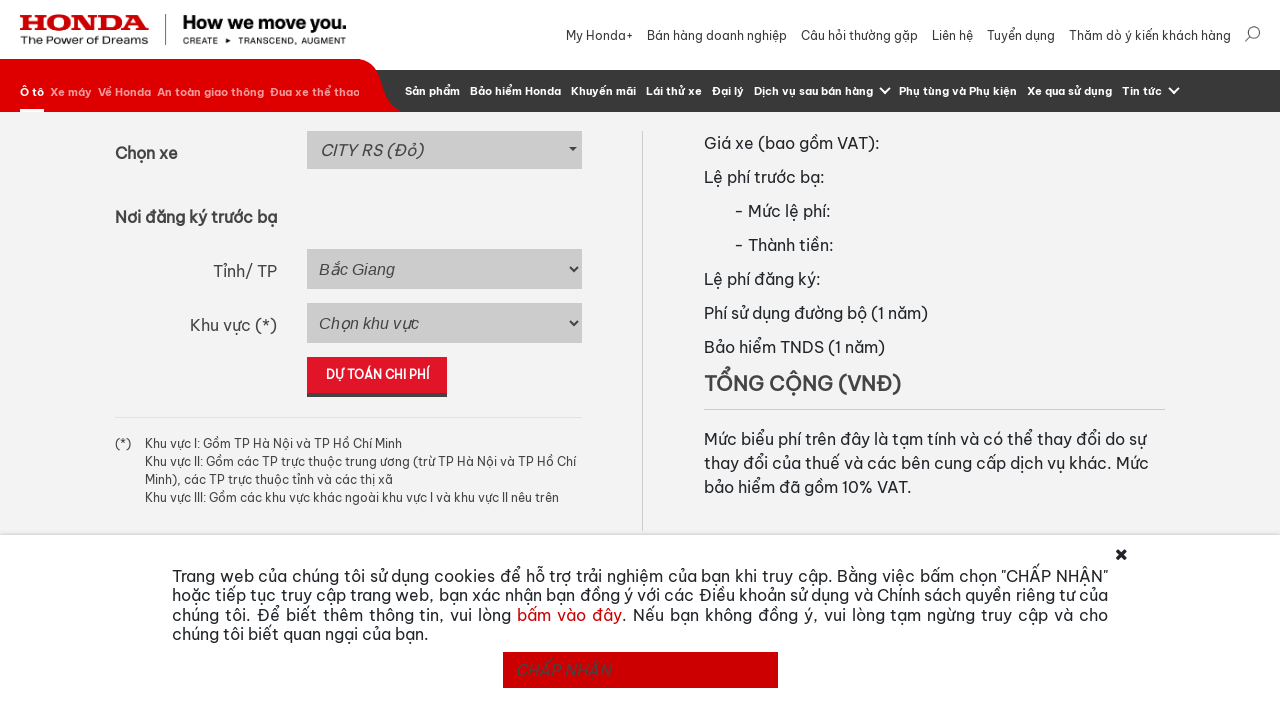

Selected 'Khu vực III' registration area from dropdown on select#registration_fee
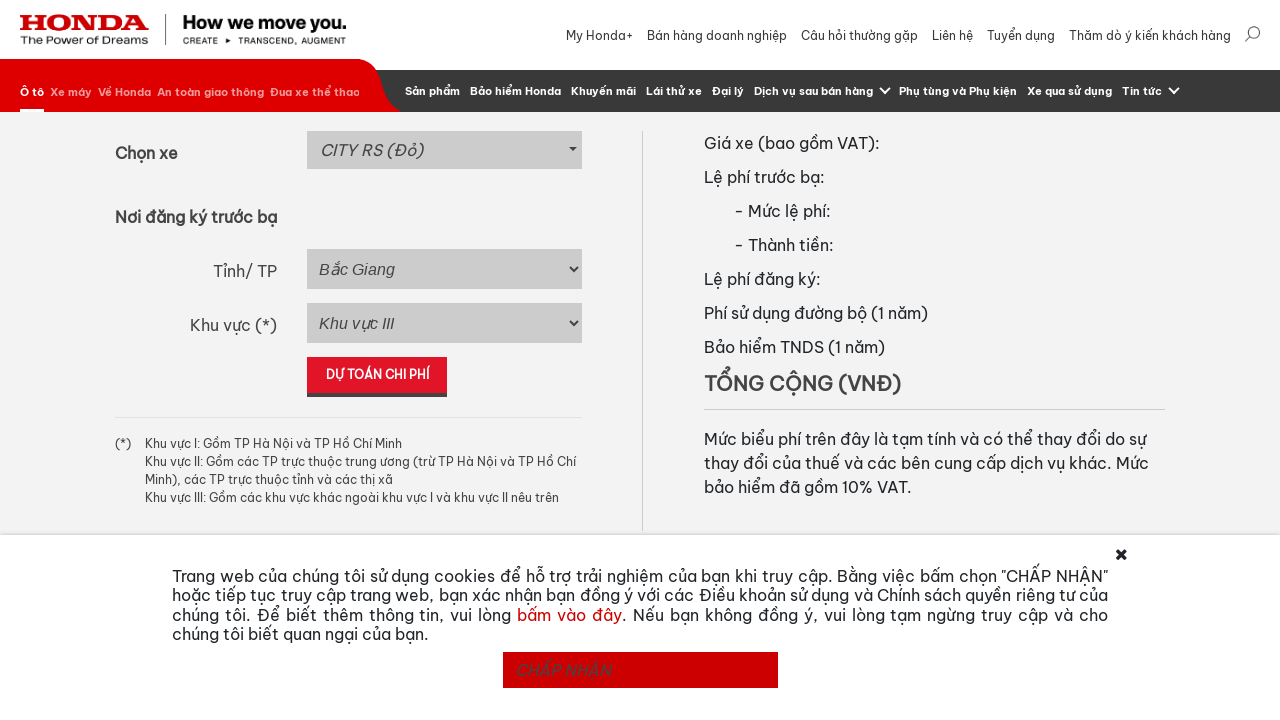

Verified that 'CITY RS (Đỏ)' was correctly selected in car model dropdown
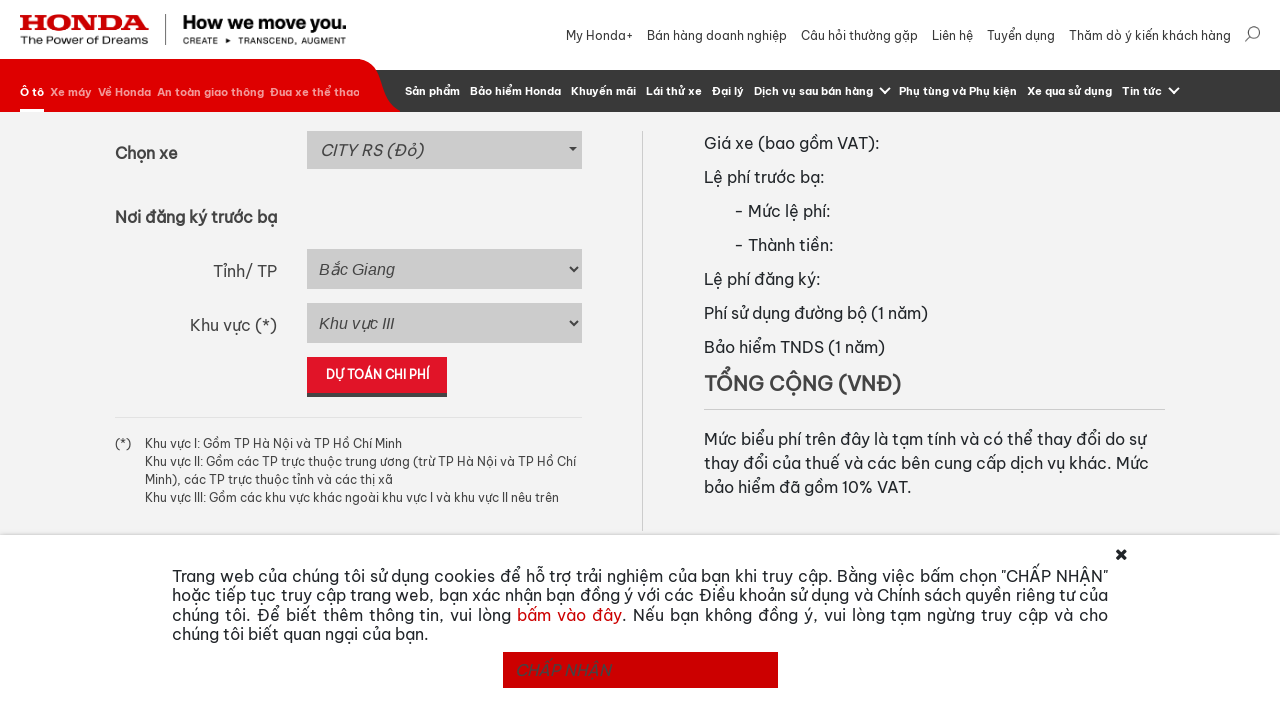

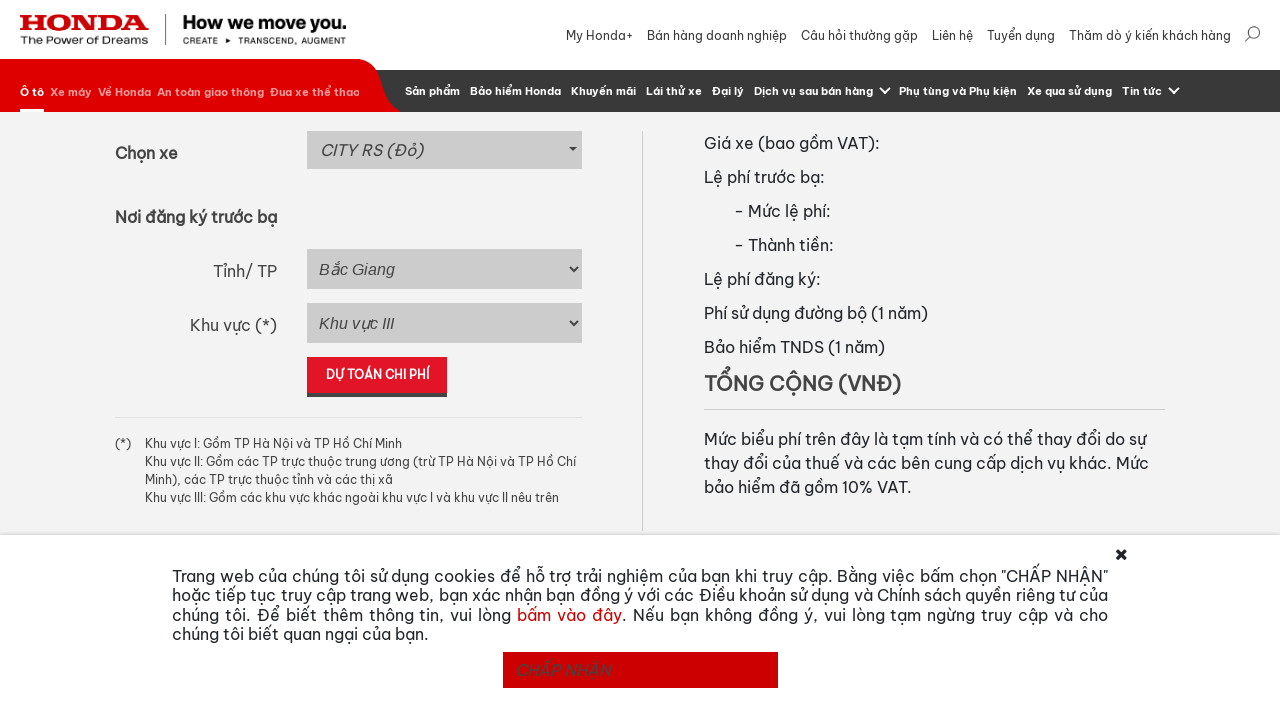